Hovers over a navigation menu, navigates to the Alert page, clicks the alert button, captures the alert text, and accepts the alert.

Starting URL: http://demo.automationtesting.in/Register.html

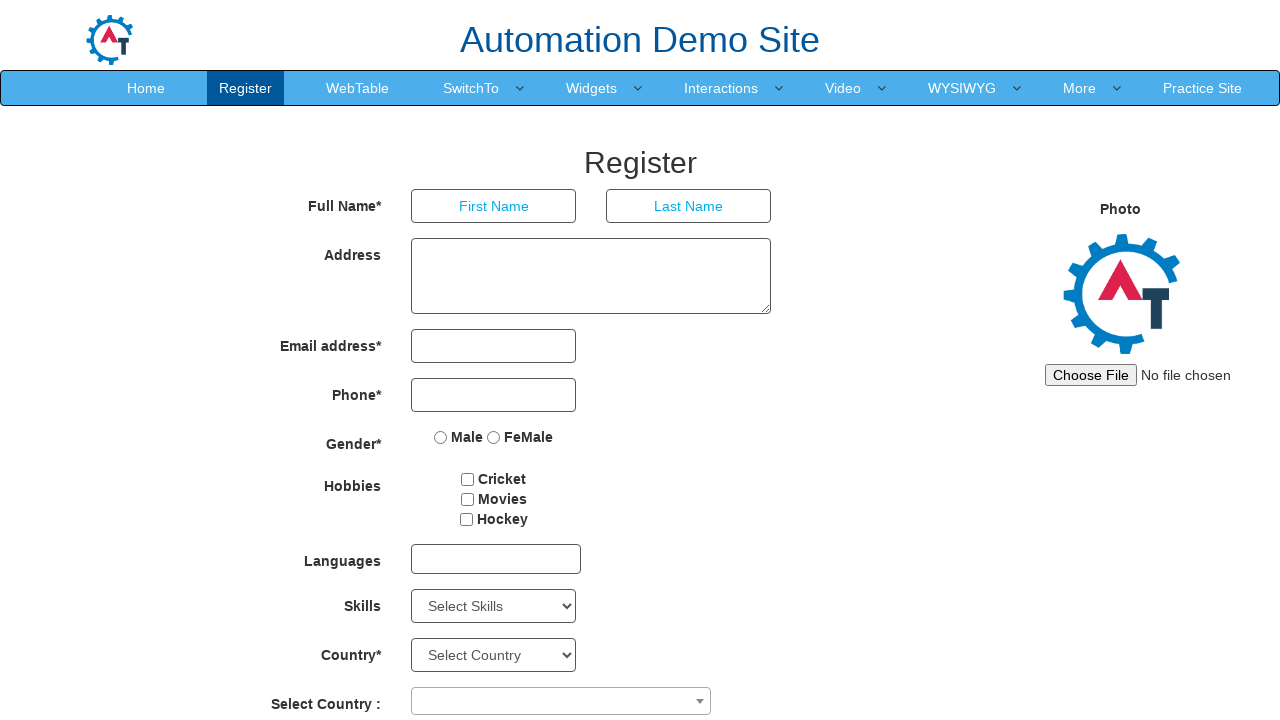

Hovered over SwitchTo navigation menu at (471, 88) on a:has-text('SwitchTo')
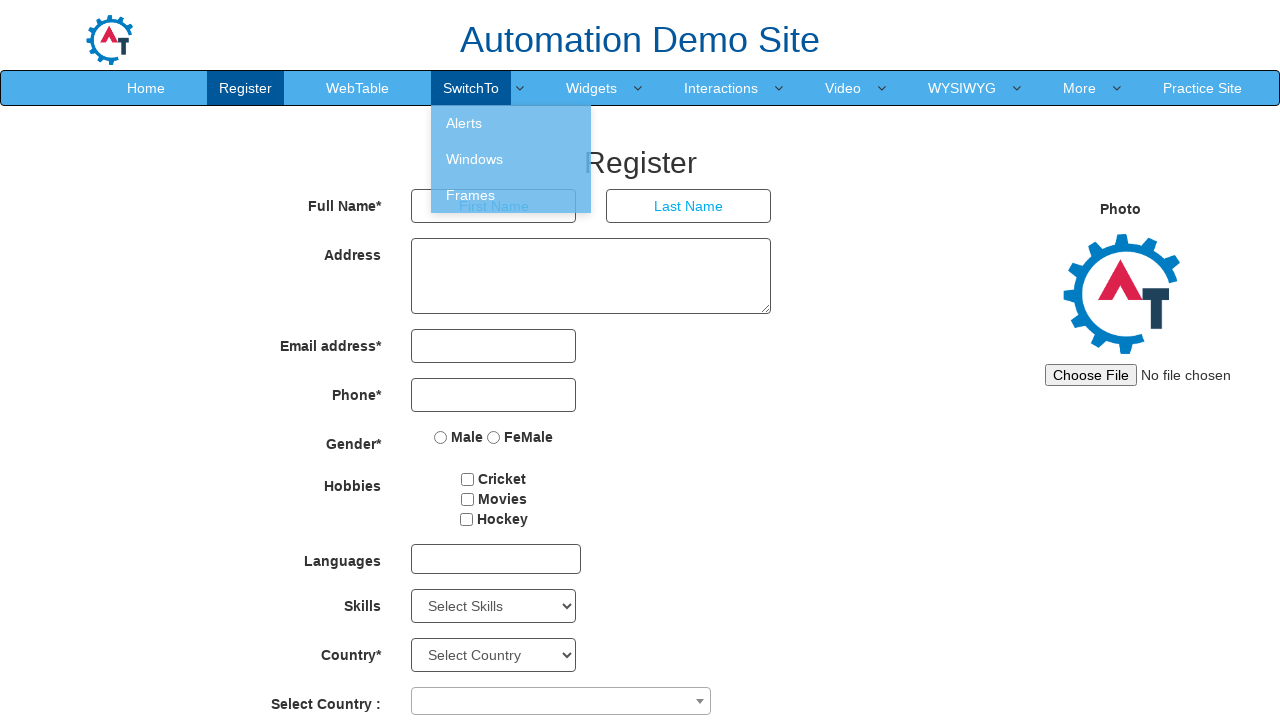

Clicked on Alerts submenu link at (511, 123) on a[href='Alerts.html']
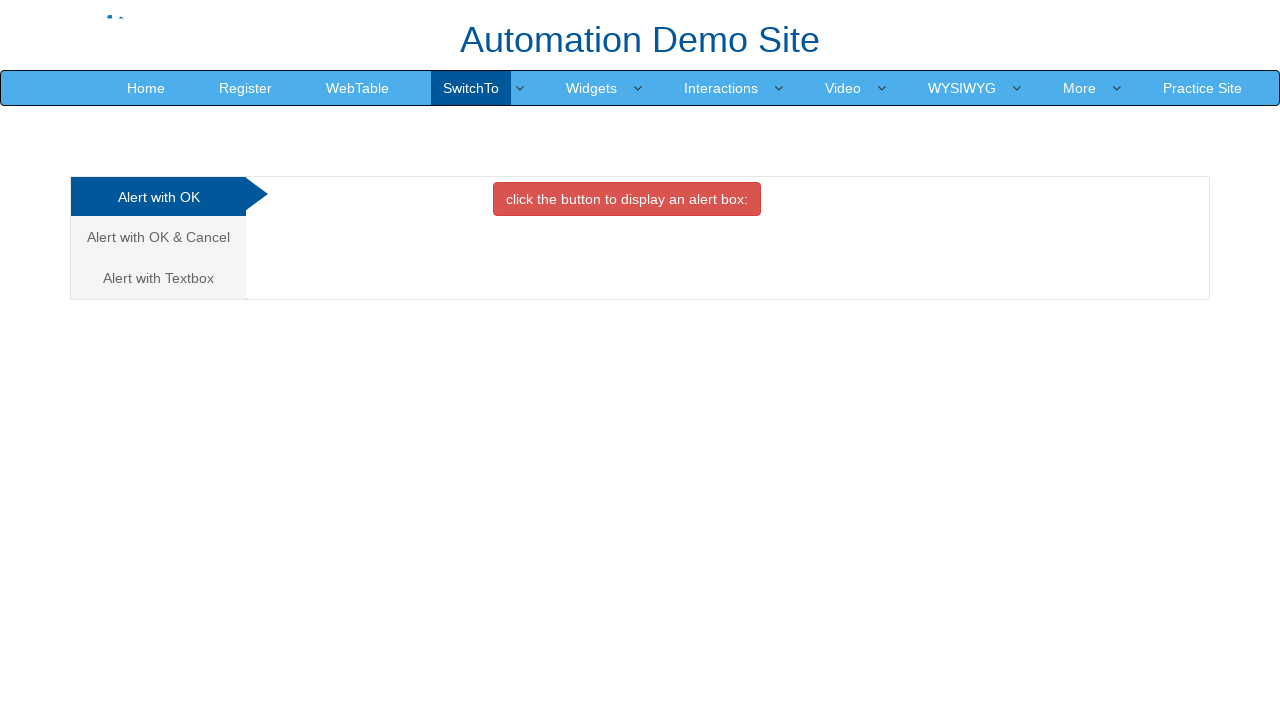

Alert page loaded and button element is visible
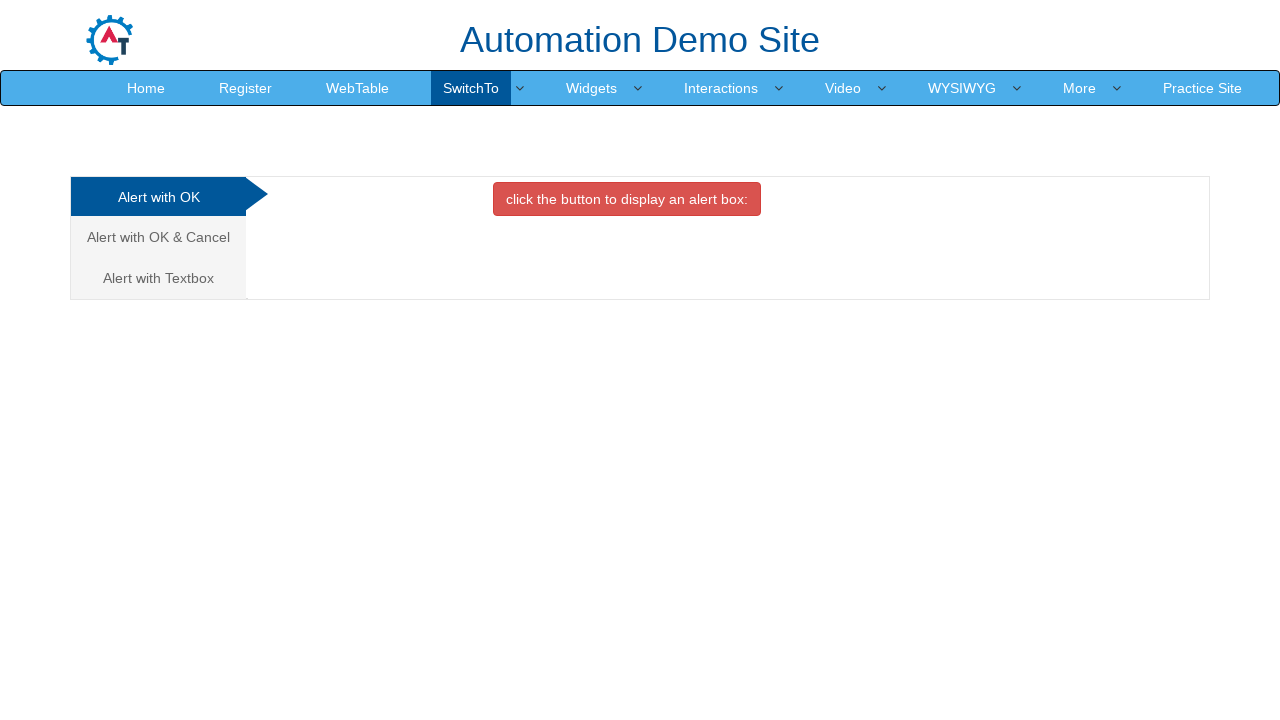

Clicked the alert button at (627, 199) on #OKTab button
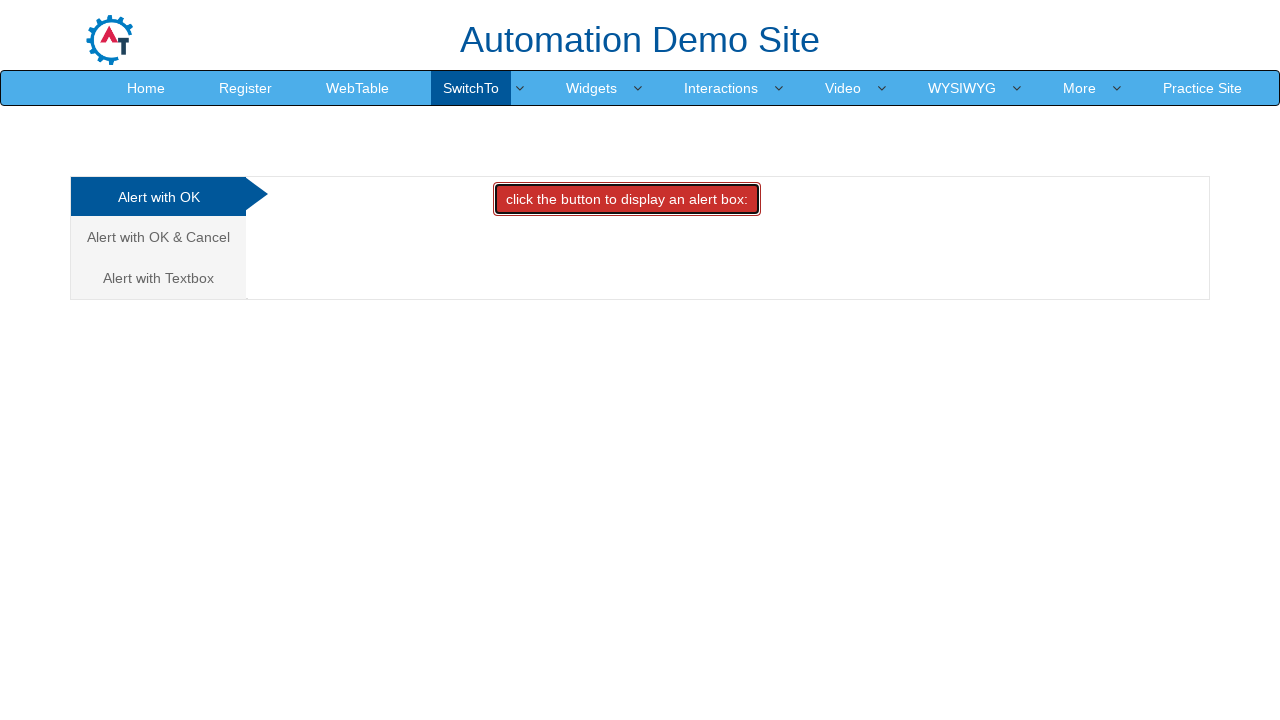

Set up dialog handler to accept alerts
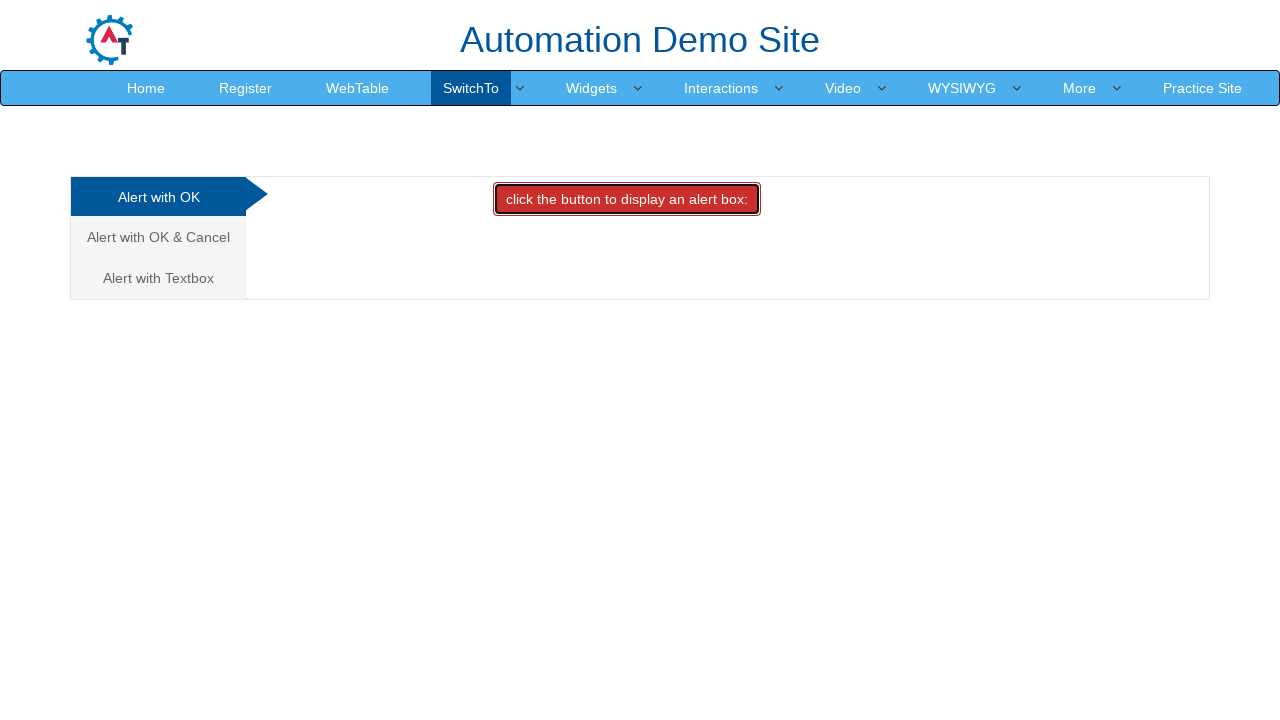

Waited for alert dialog to appear and be accepted
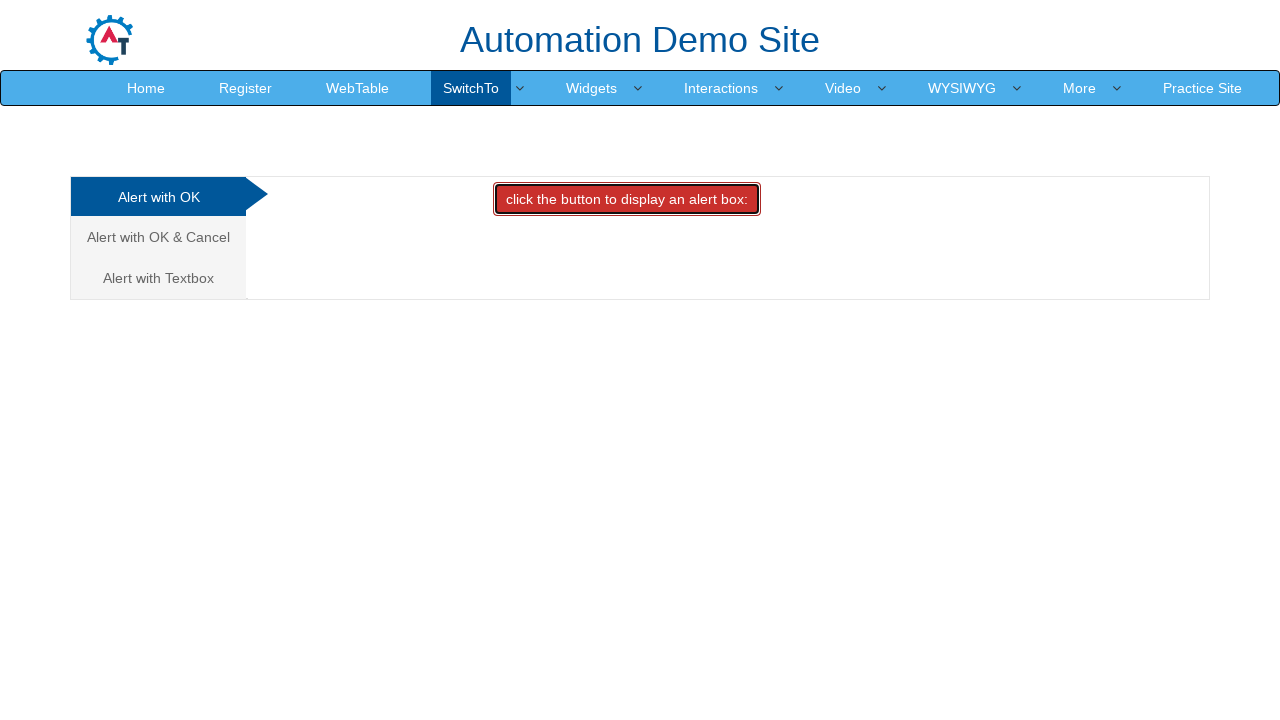

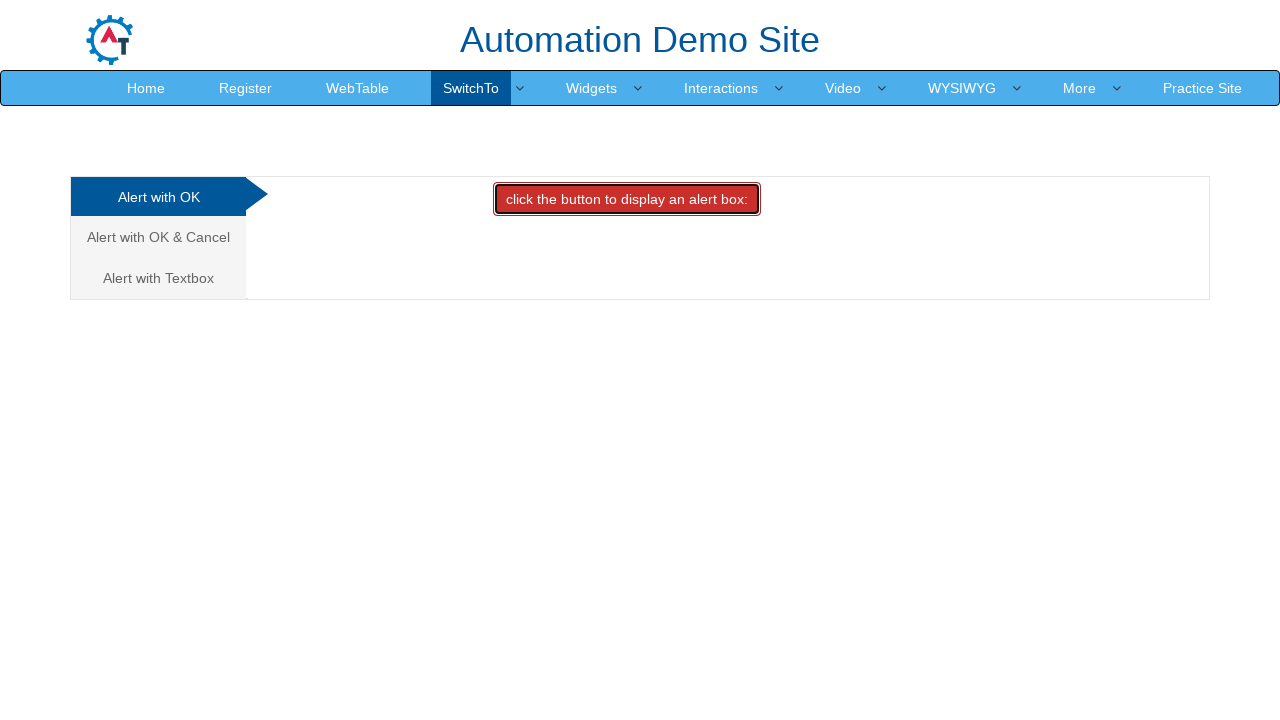